Tests file upload functionality by clicking on a file input element and uploading a text file to the page.

Starting URL: https://zimaev.github.io/upload/

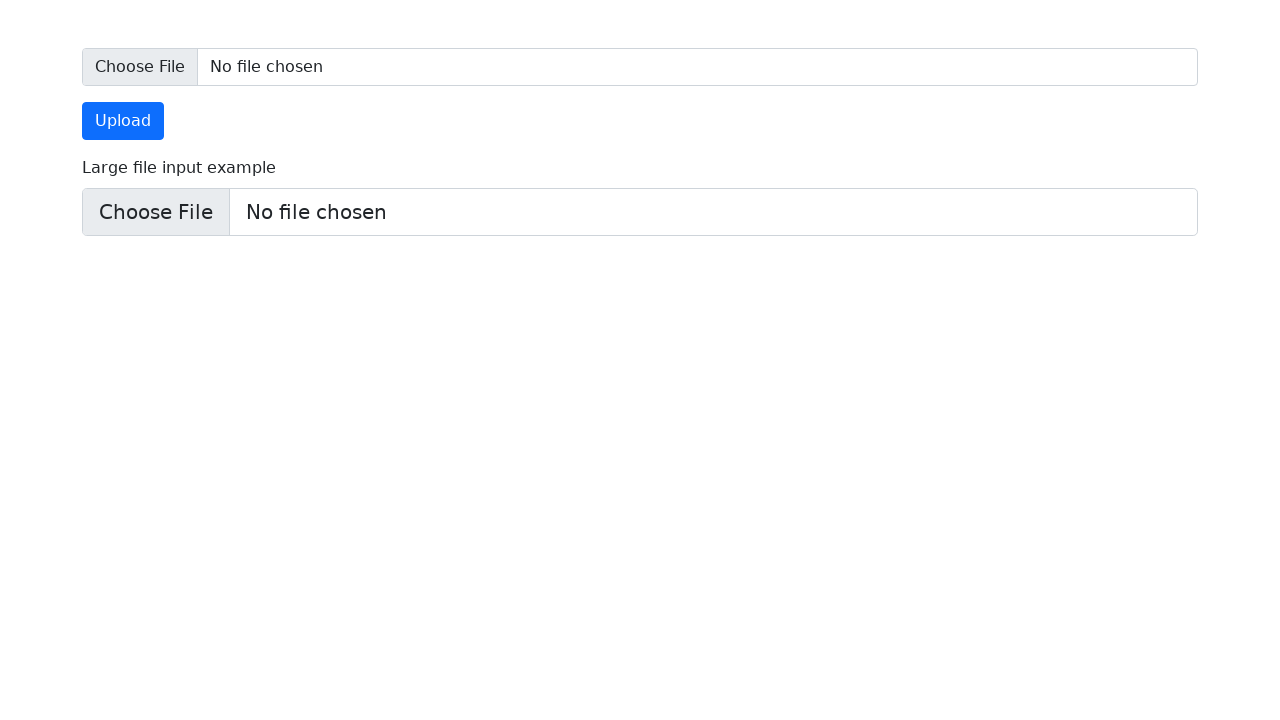

Created temporary text file with test content
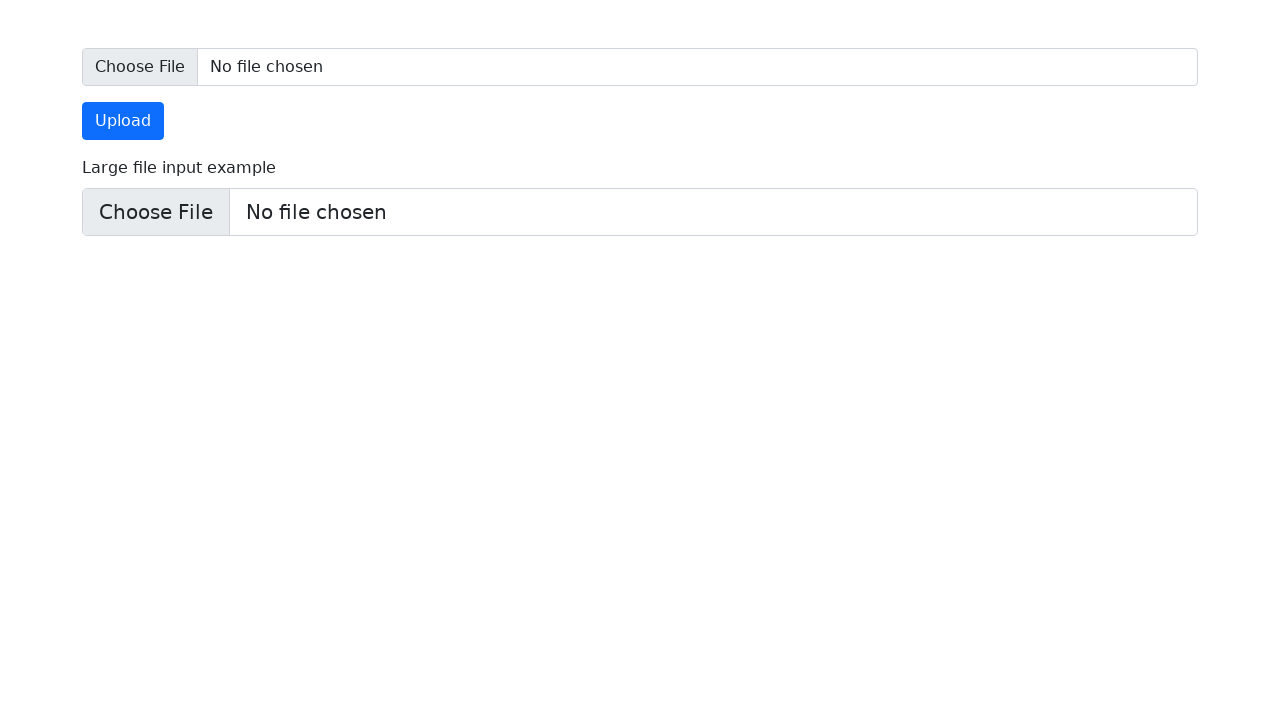

Clicked file input element and file chooser dialog opened at (640, 67) on #formFile
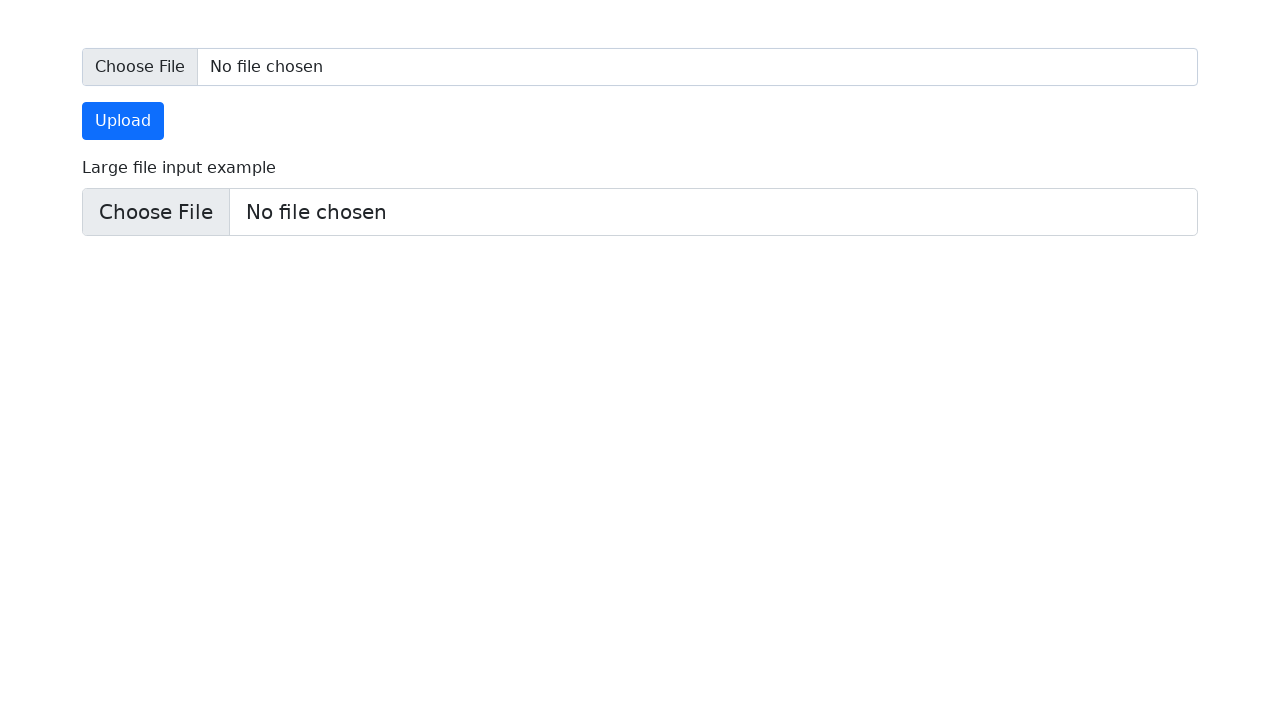

Selected and uploaded temporary text file
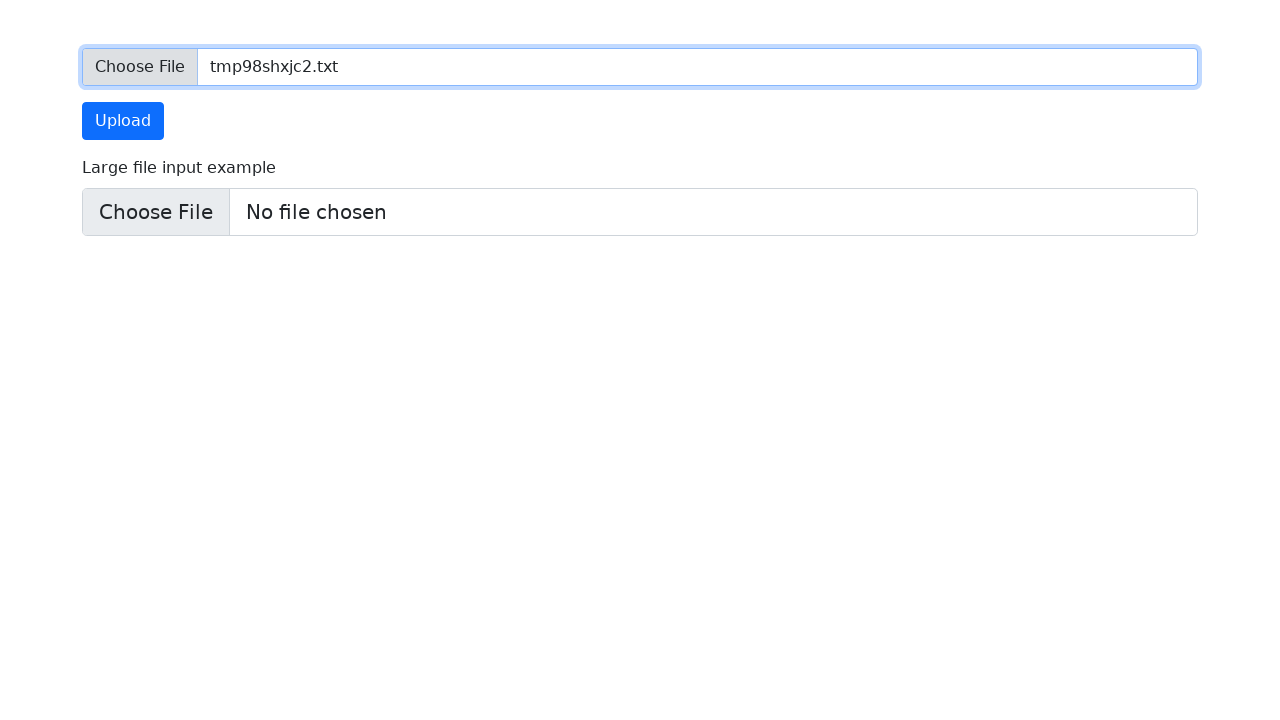

Waited for file upload to process
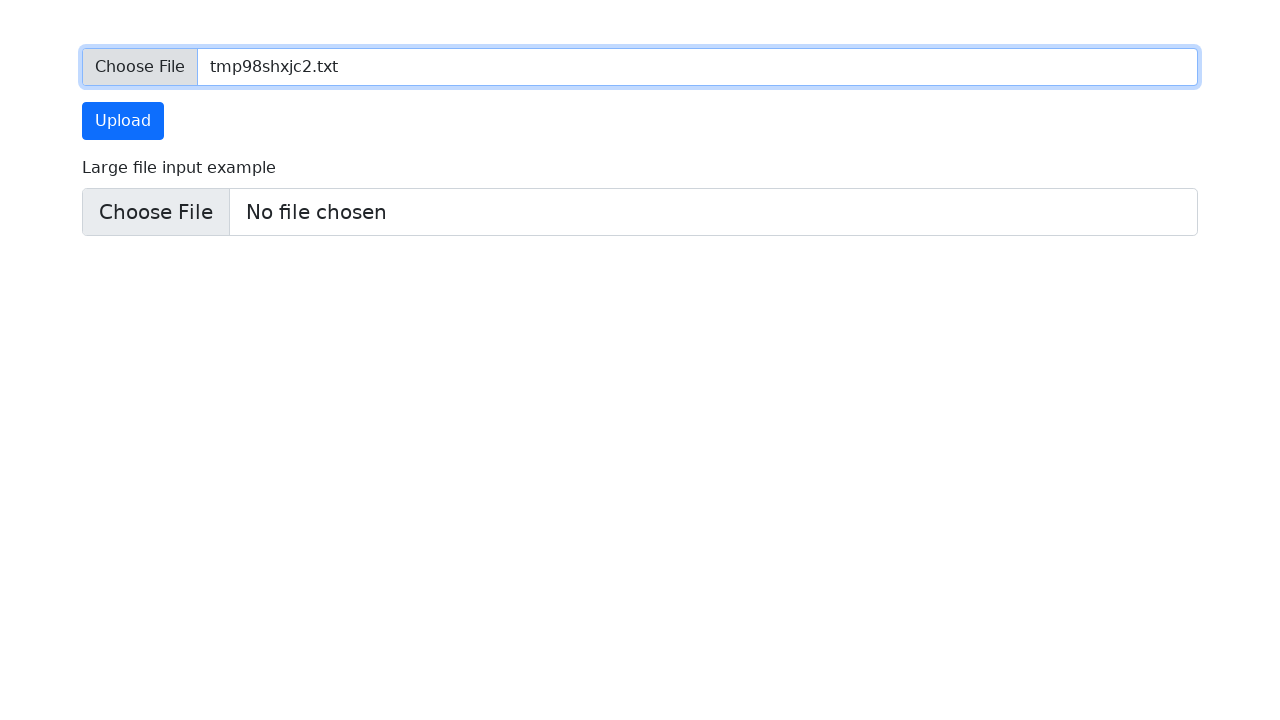

Cleaned up temporary file
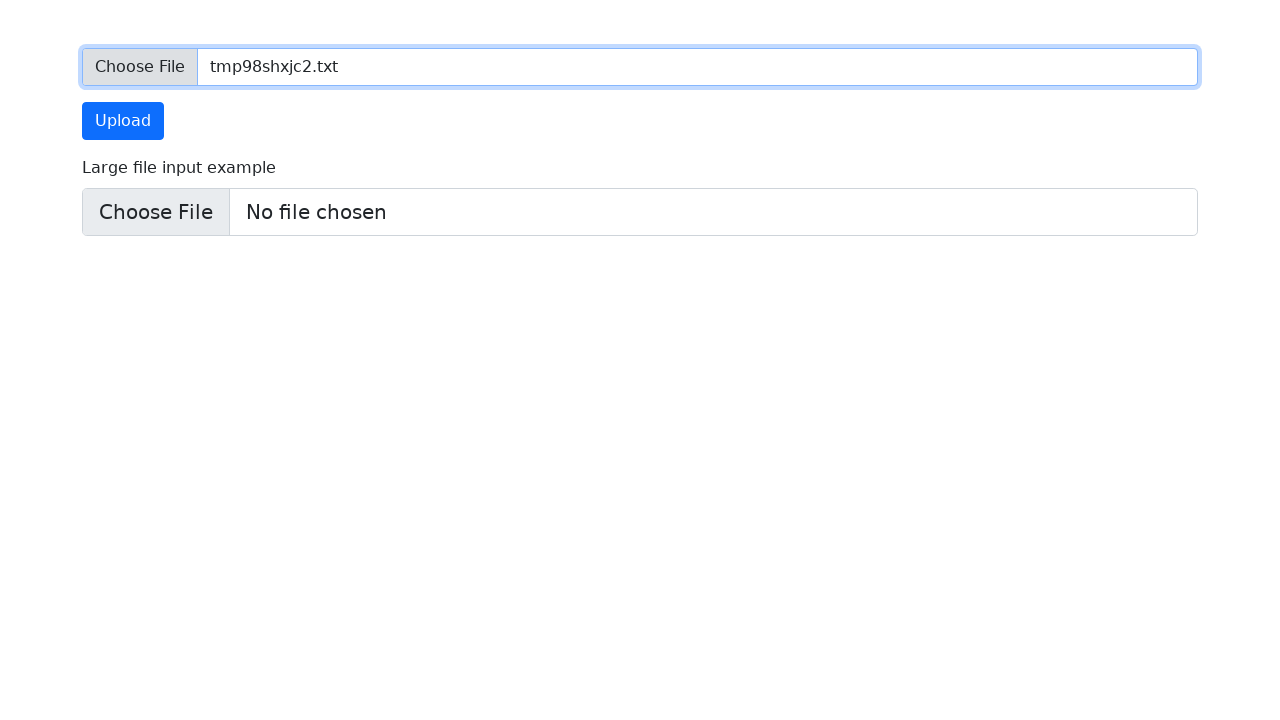

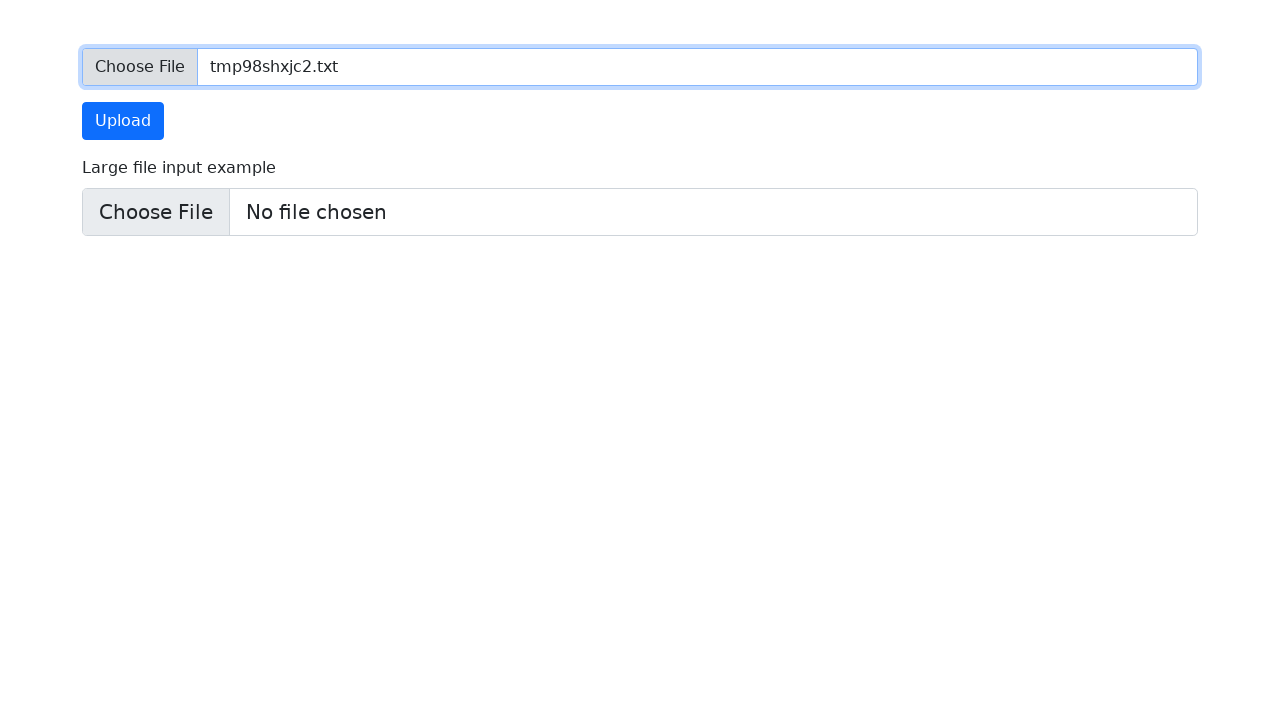